Tests navigation to Browse Languages page and verifies table headers are displayed

Starting URL: http://www.99-bottles-of-beer.net/

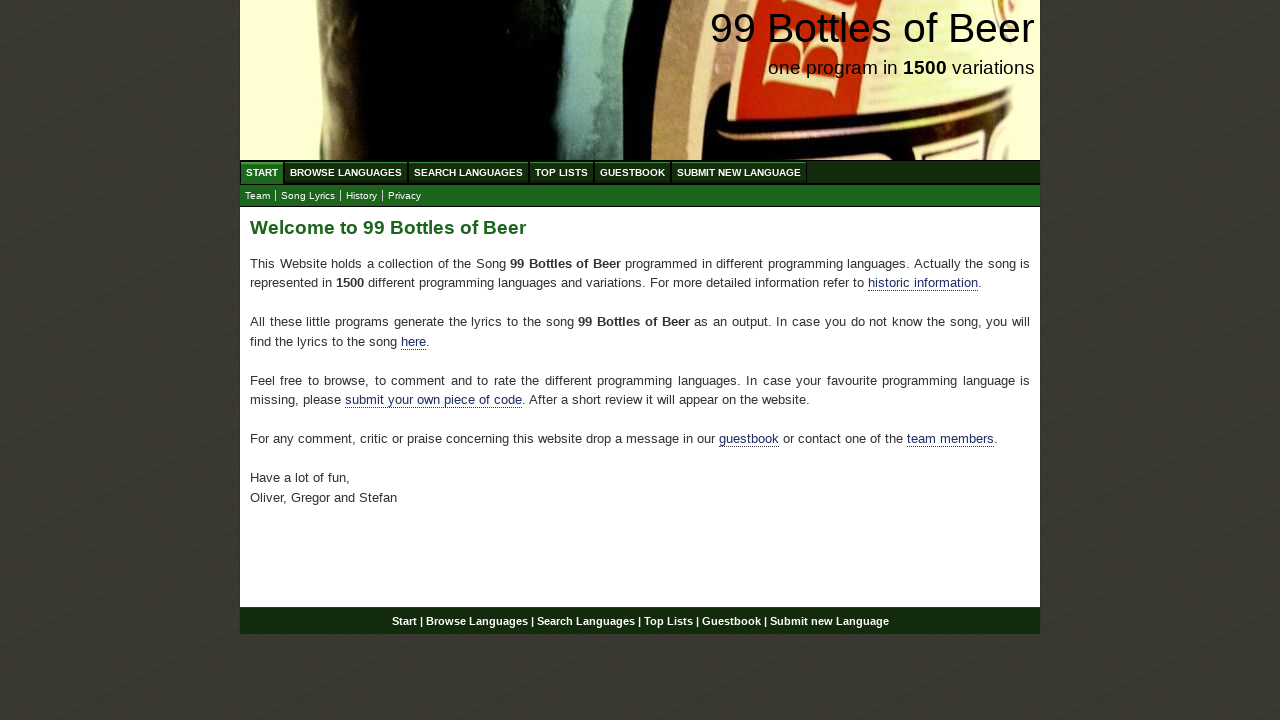

Clicked on Browse Languages (ABC) link at (346, 172) on #navigation #menu li a[href='/abc.html']
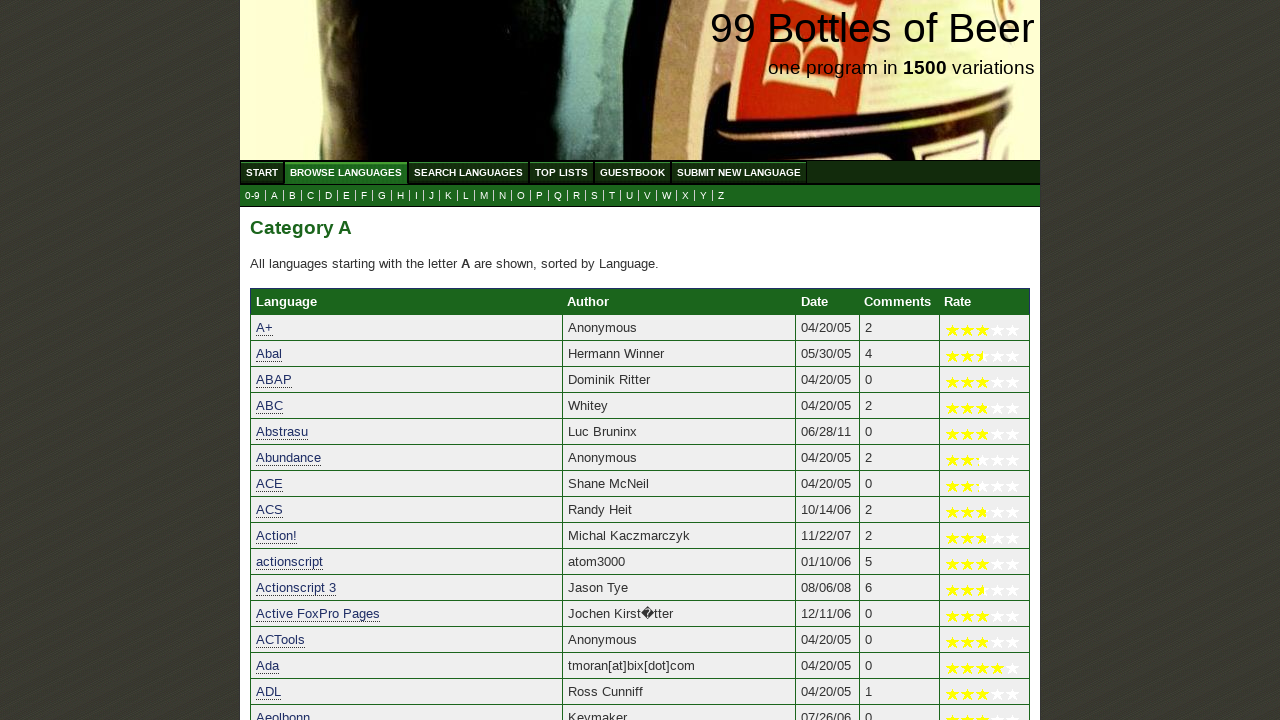

Waited for Language header to be present in table
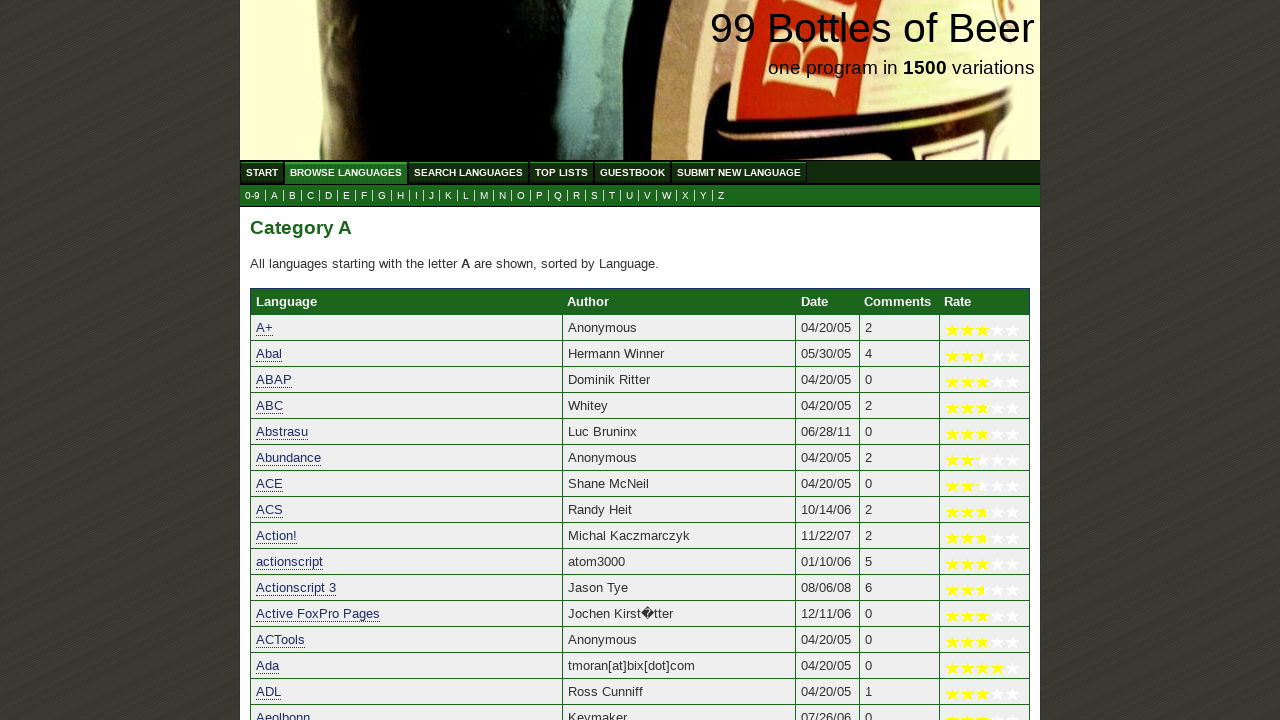

Waited for Author header to be present in table
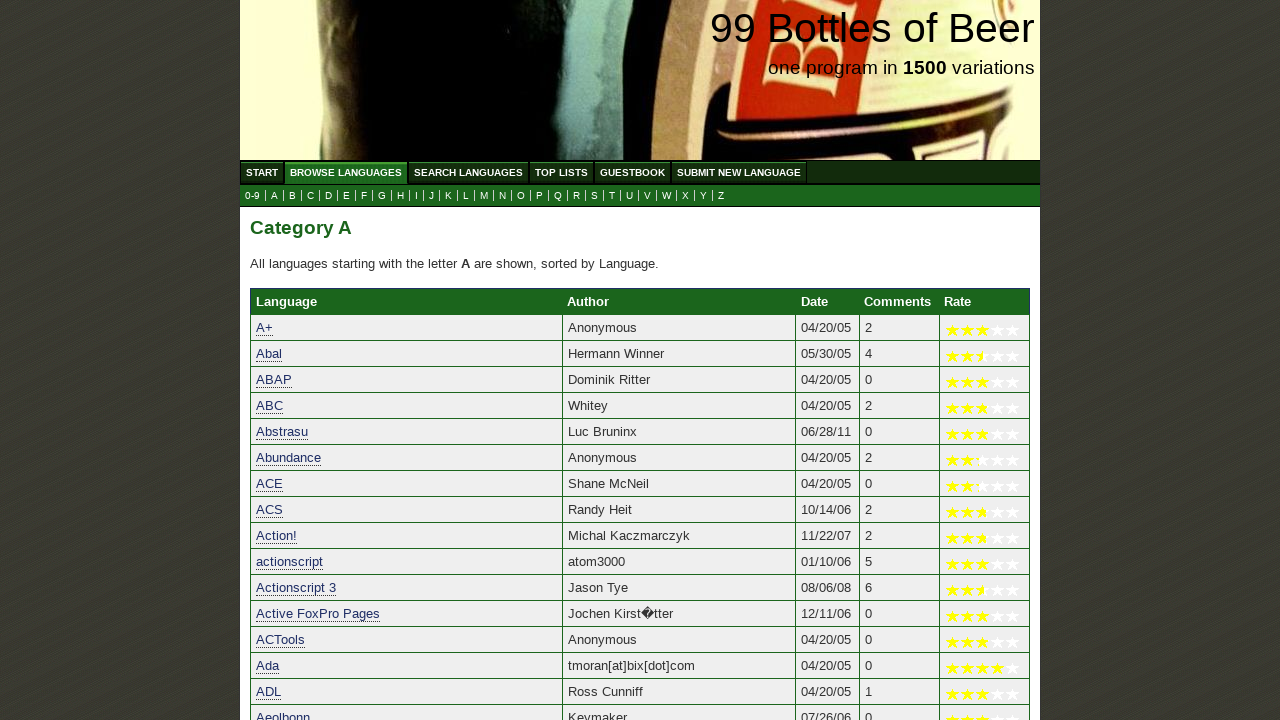

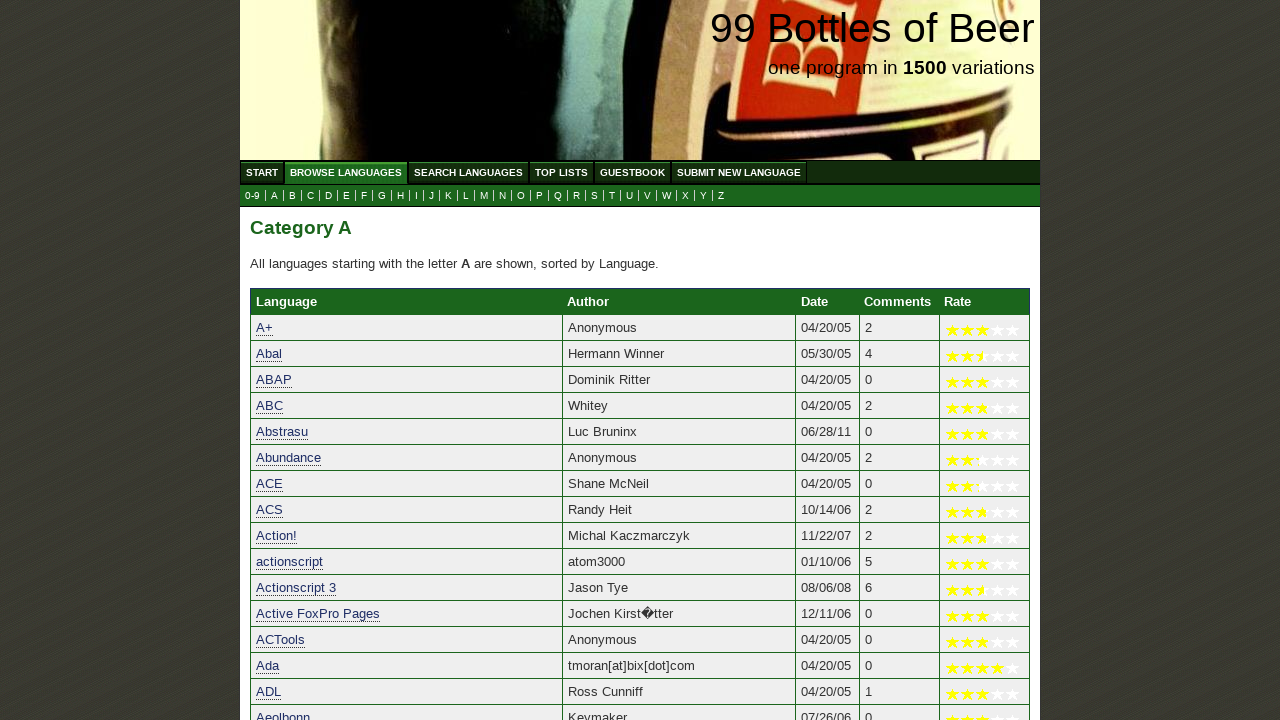